Tests flight booking form by selecting origin/destination airports, date, passenger count, currency, and trip type, then submitting the search

Starting URL: https://rahulshettyacademy.com/dropdownsPractise/

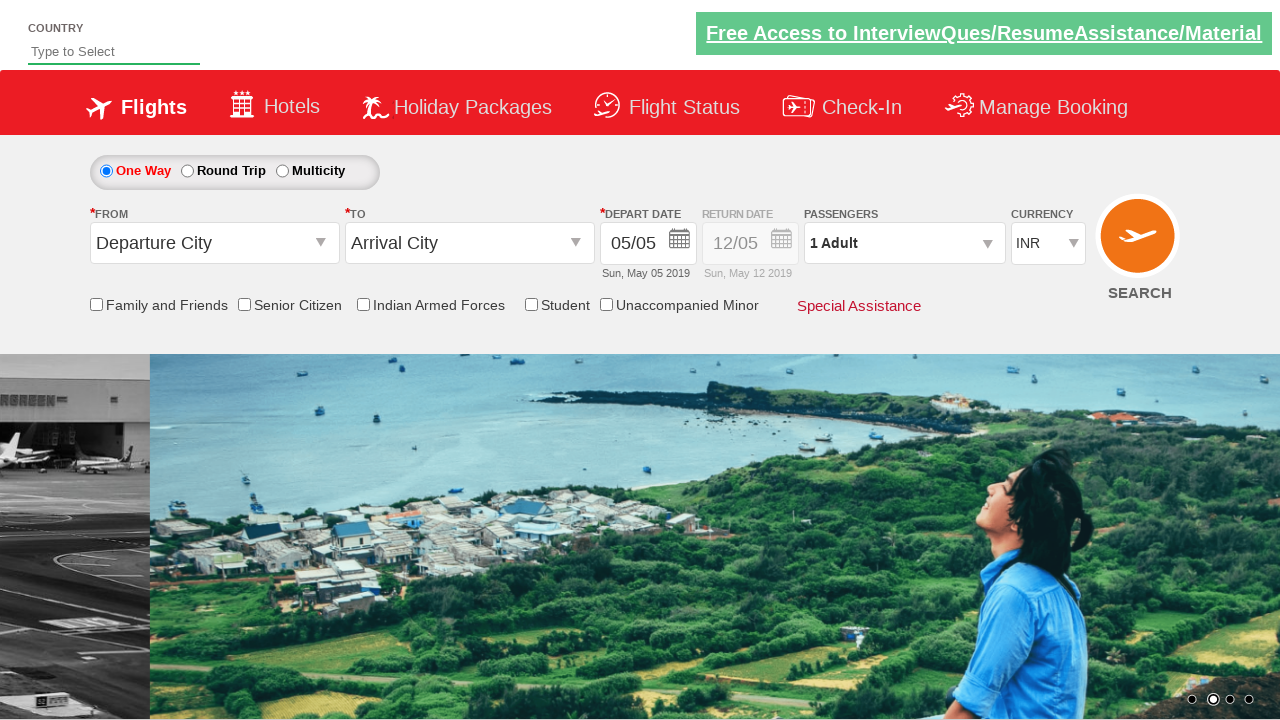

Clicked origin station dropdown at (214, 243) on input#ctl00_mainContent_ddl_originStation1_CTXT
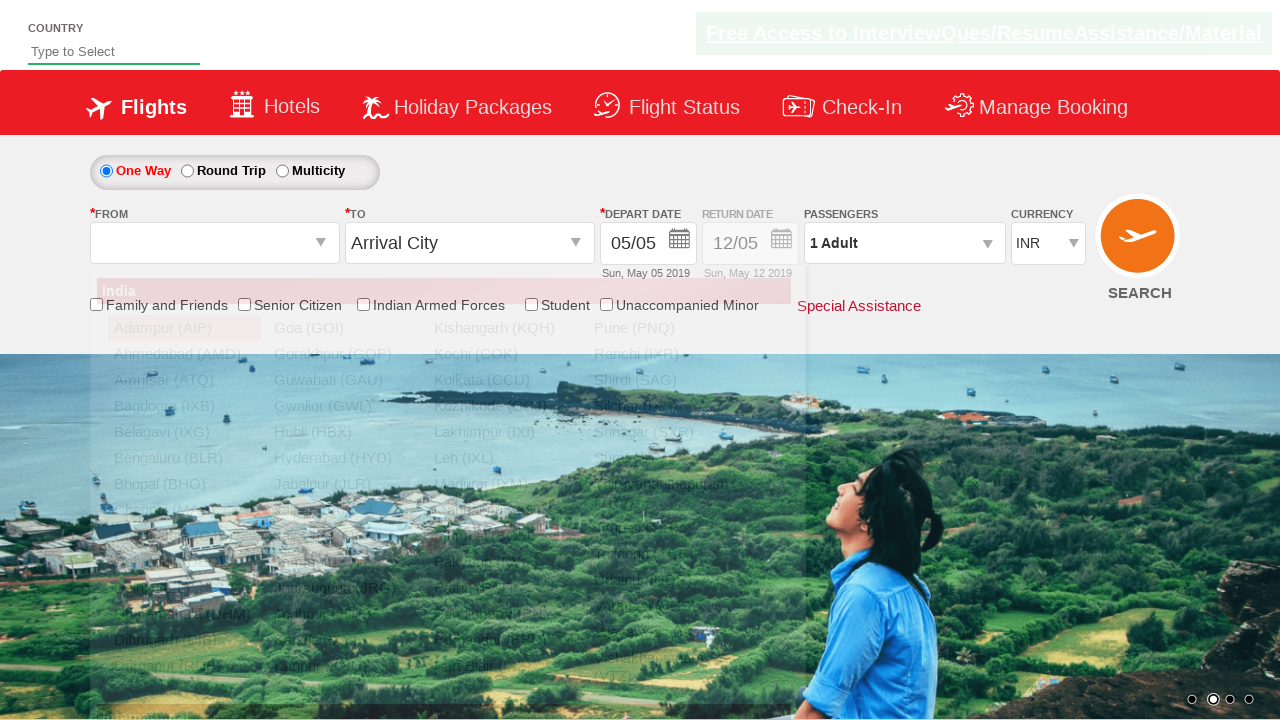

Selected Goa (GOI) as origin airport at (344, 328) on a[value='GOI']
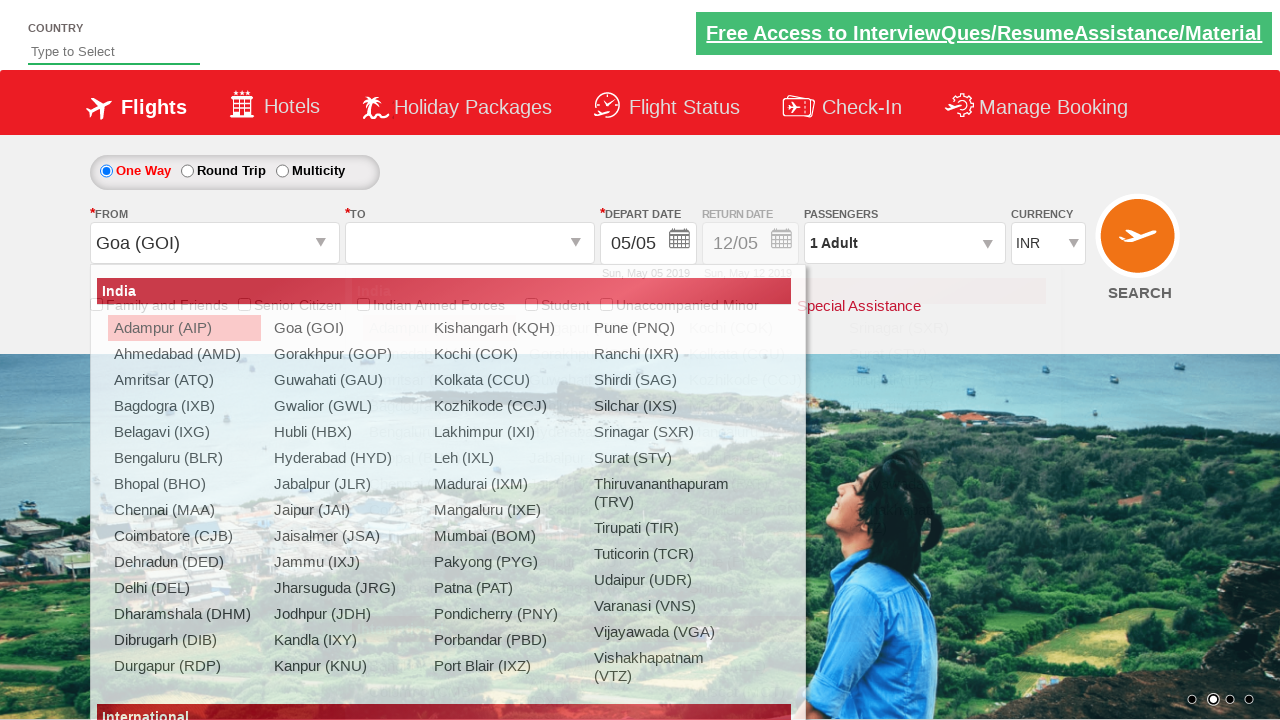

Selected Kochi (COK) as destination airport at (759, 328) on div#ctl00_mainContent_ddl_destinationStation1_CTNR a[value='COK']
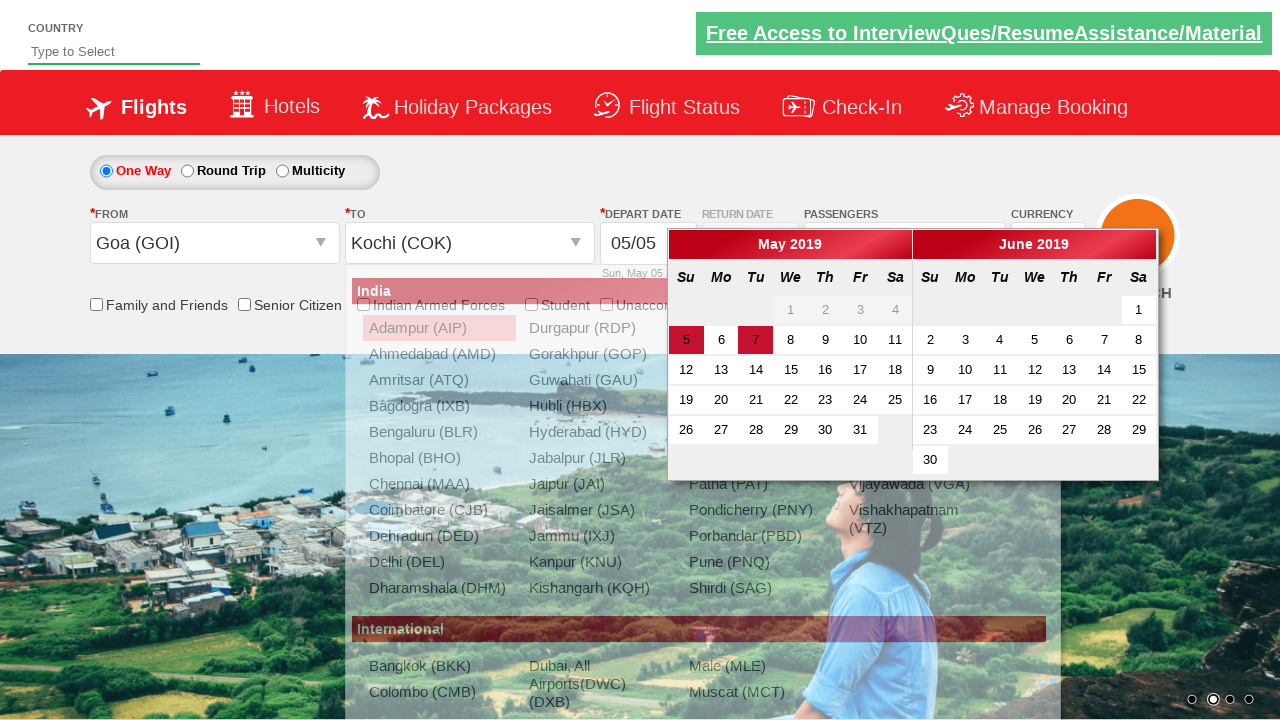

Selected 12th as departure date at (686, 370) on a:text('12')
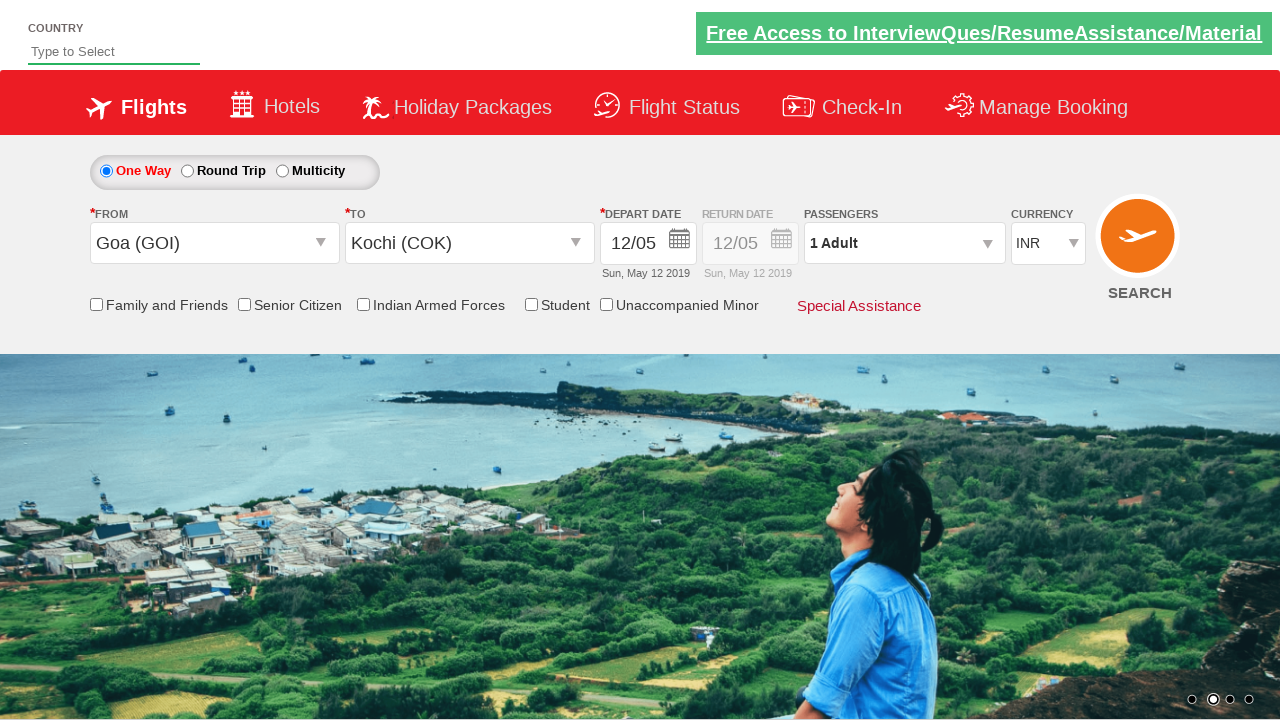

Clicked passenger info dropdown at (904, 243) on #divpaxinfo
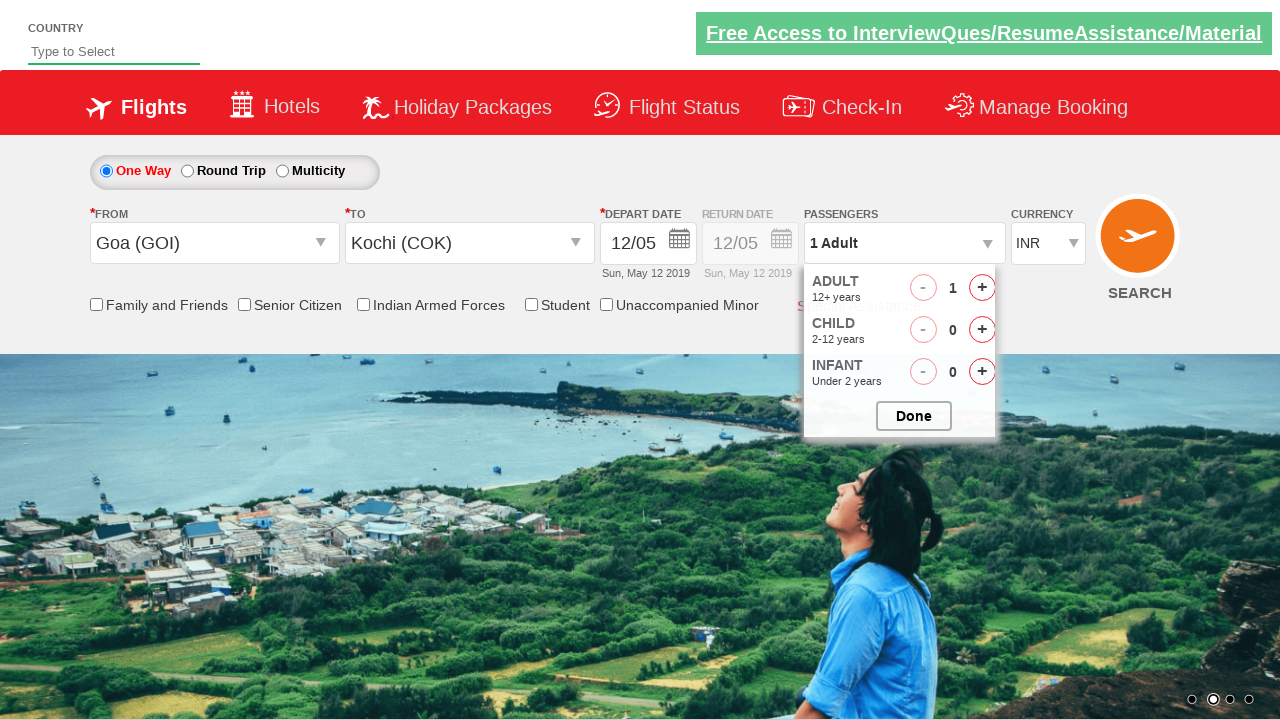

Added adult passenger 1 (total 4 adults) at (982, 288) on #hrefIncAdt
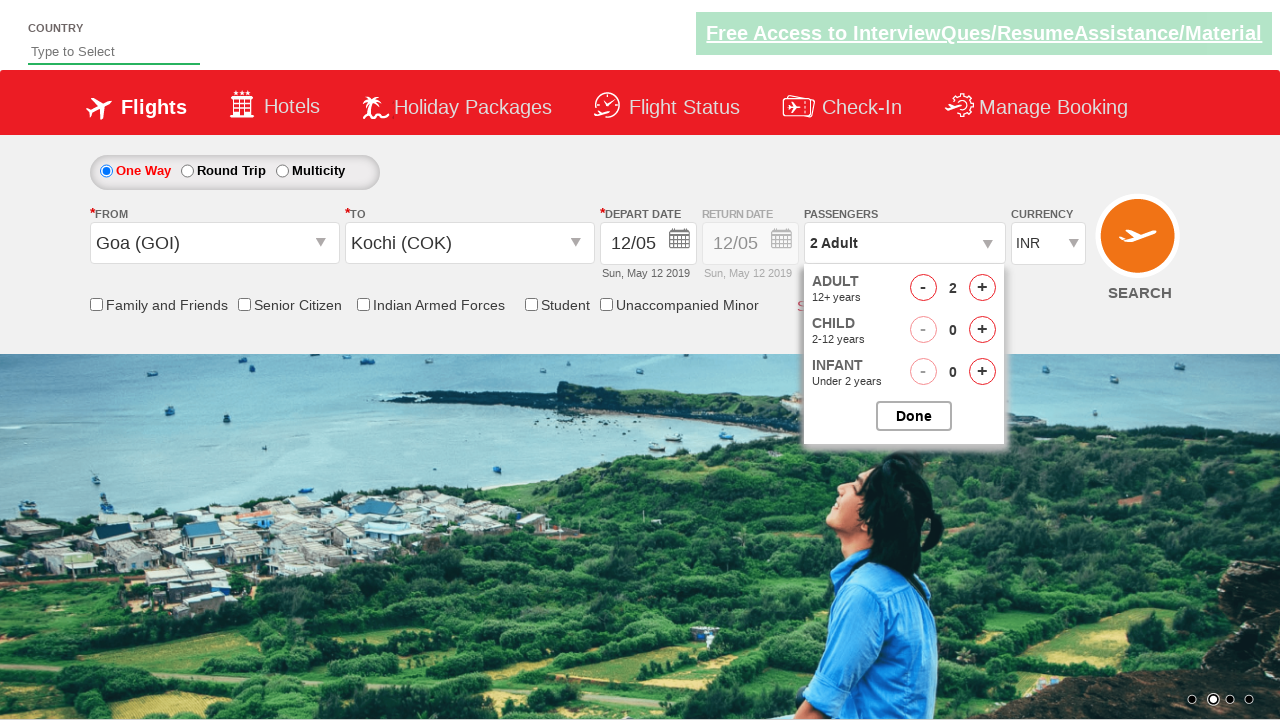

Added adult passenger 2 (total 4 adults) at (982, 288) on #hrefIncAdt
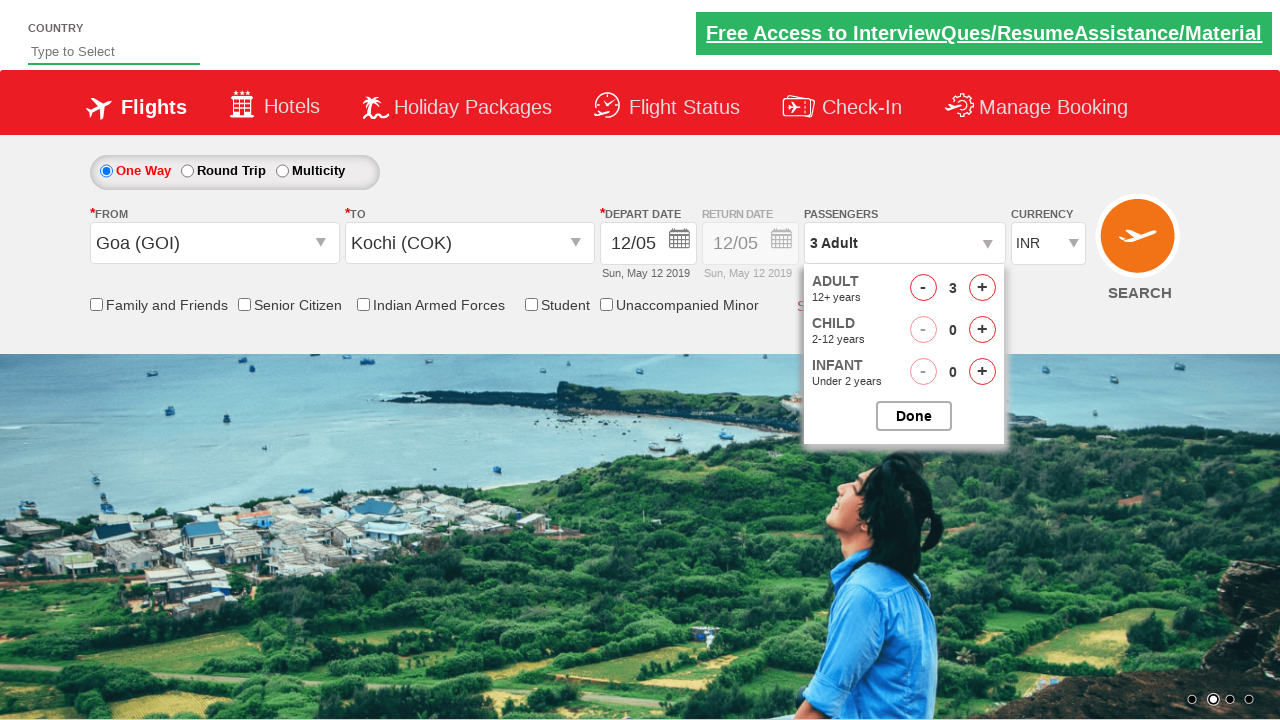

Added adult passenger 3 (total 4 adults) at (982, 288) on #hrefIncAdt
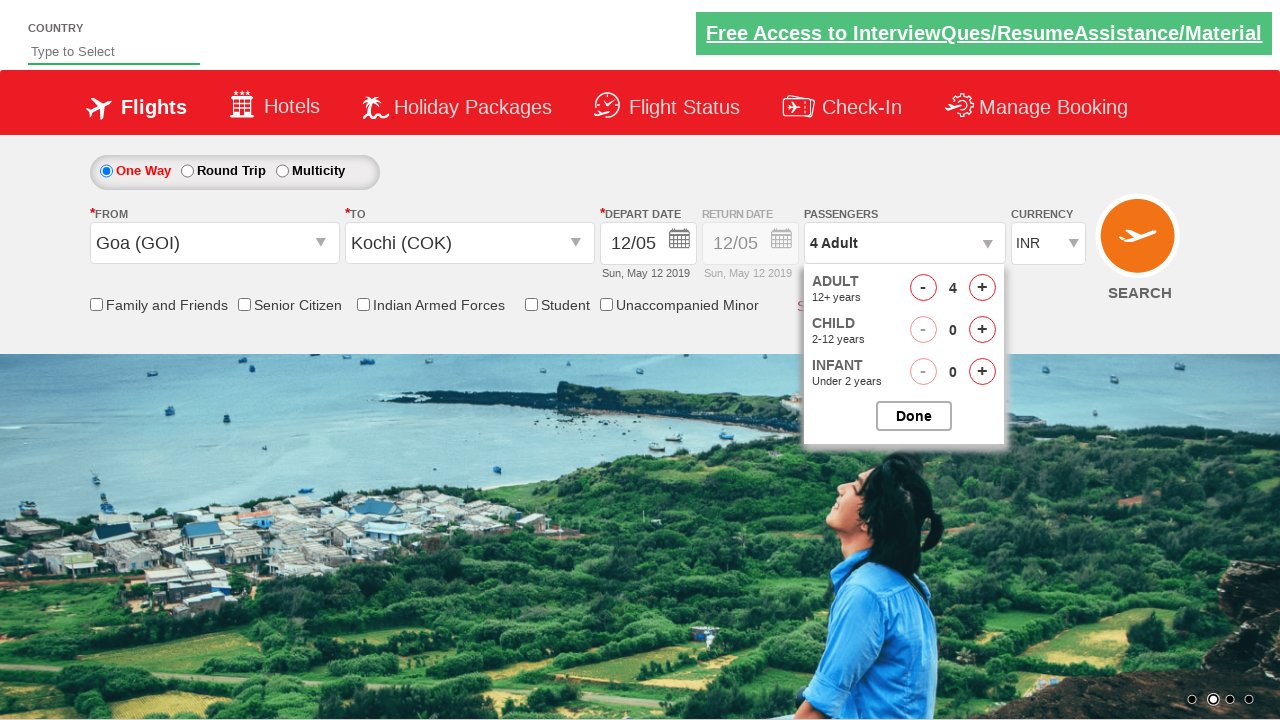

Added adult passenger 4 (total 4 adults) at (982, 288) on #hrefIncAdt
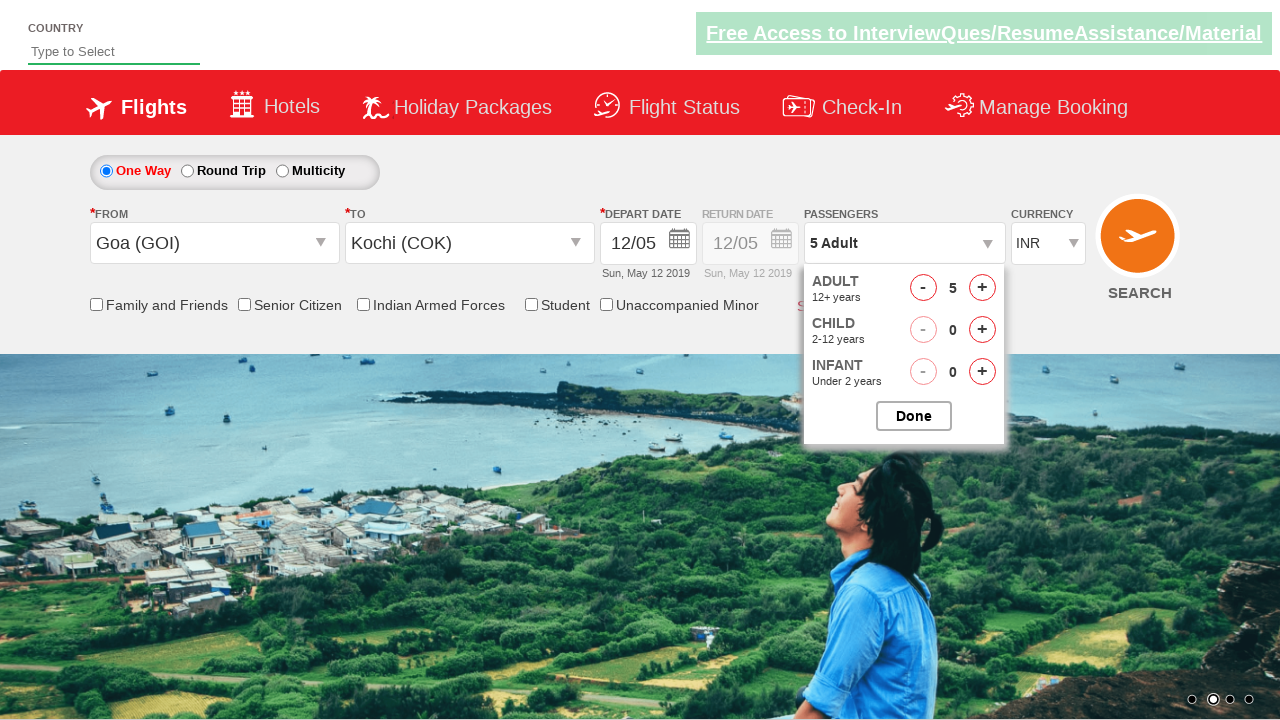

Selected USD as currency on #ctl00_mainContent_DropDownListCurrency
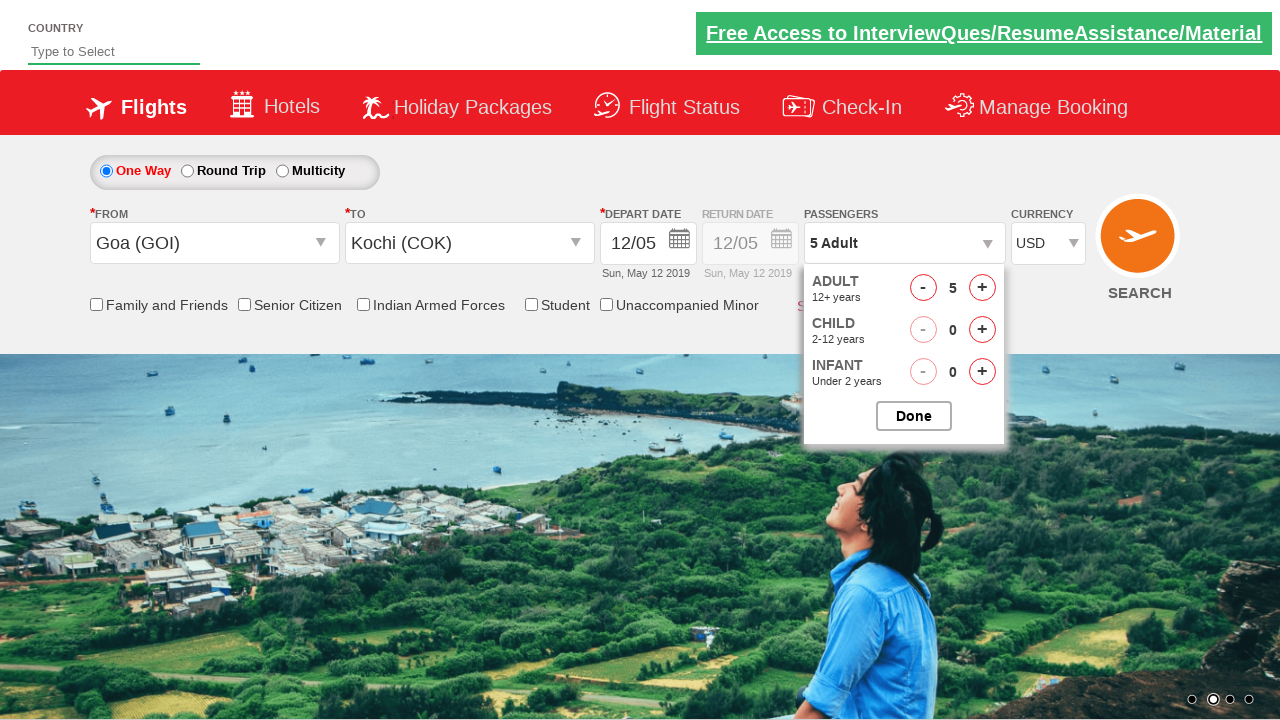

Checked Friends & Family discount option at (96, 304) on input[id*='friends']
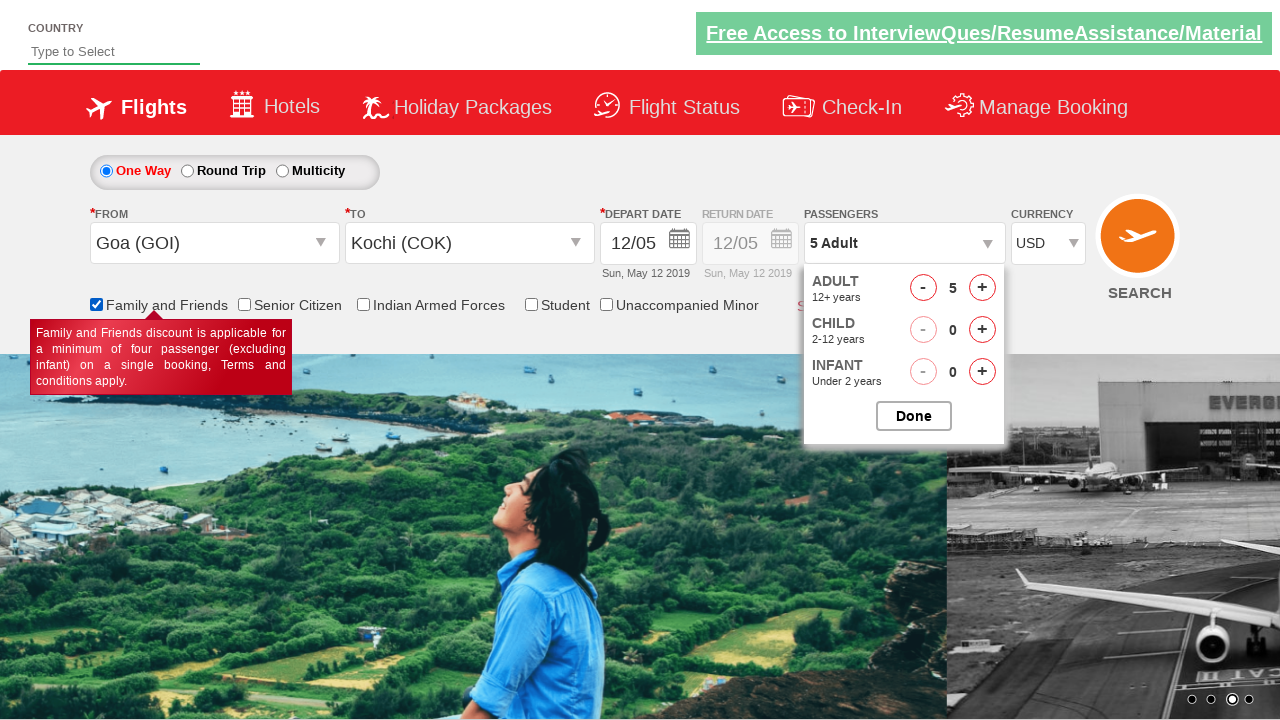

Selected one-way trip option at (106, 171) on #ctl00_mainContent_rbtnl_Trip_0
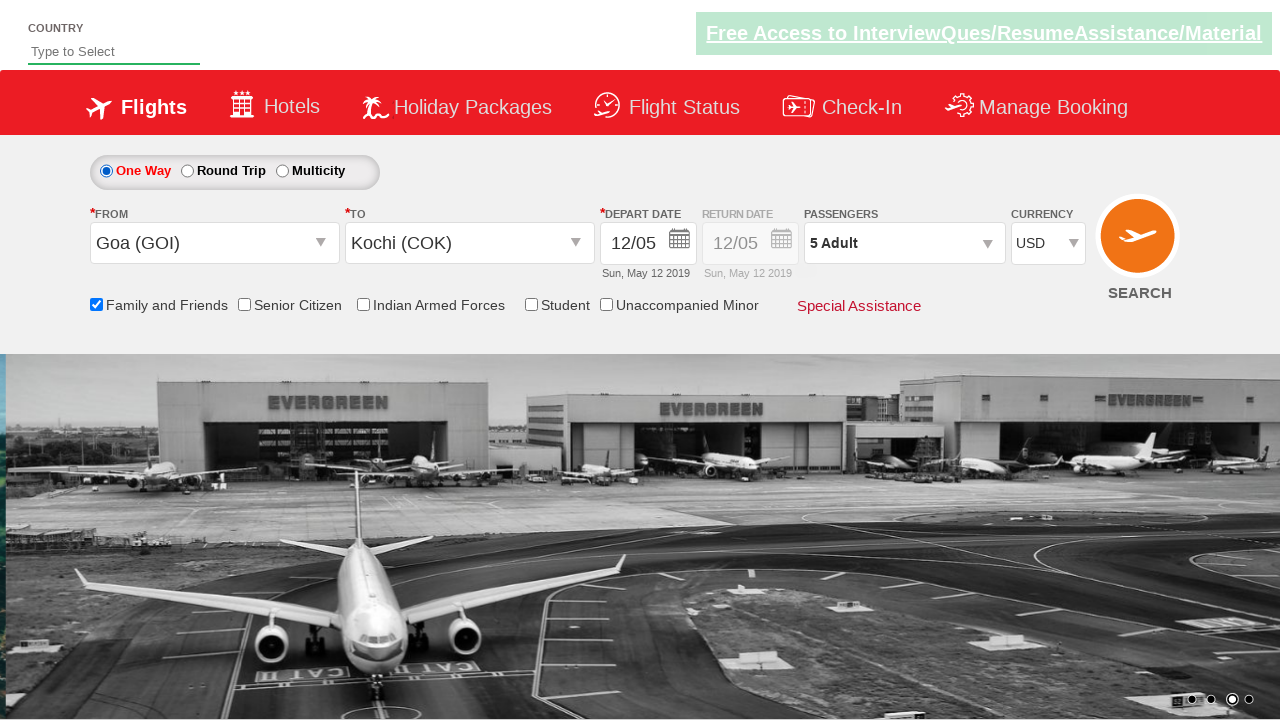

Retrieved return date field style attribute
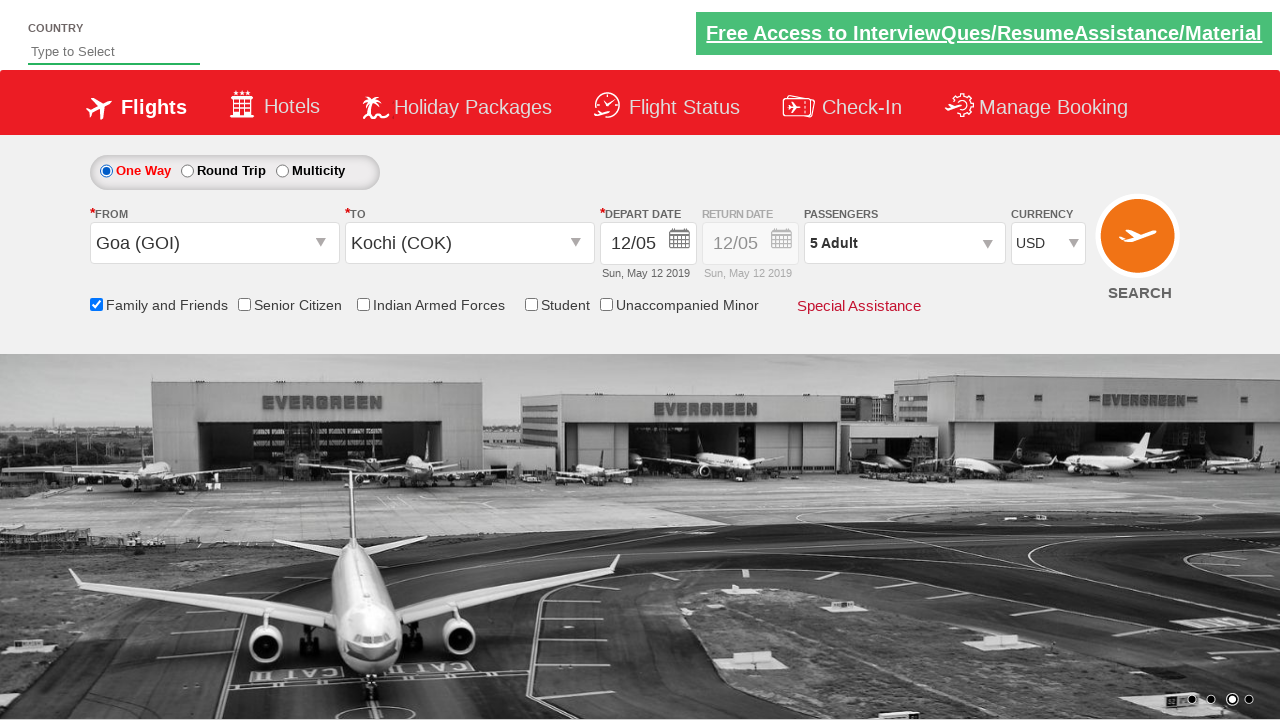

Verified return date field is disabled (opacity 0.5) for one-way trip
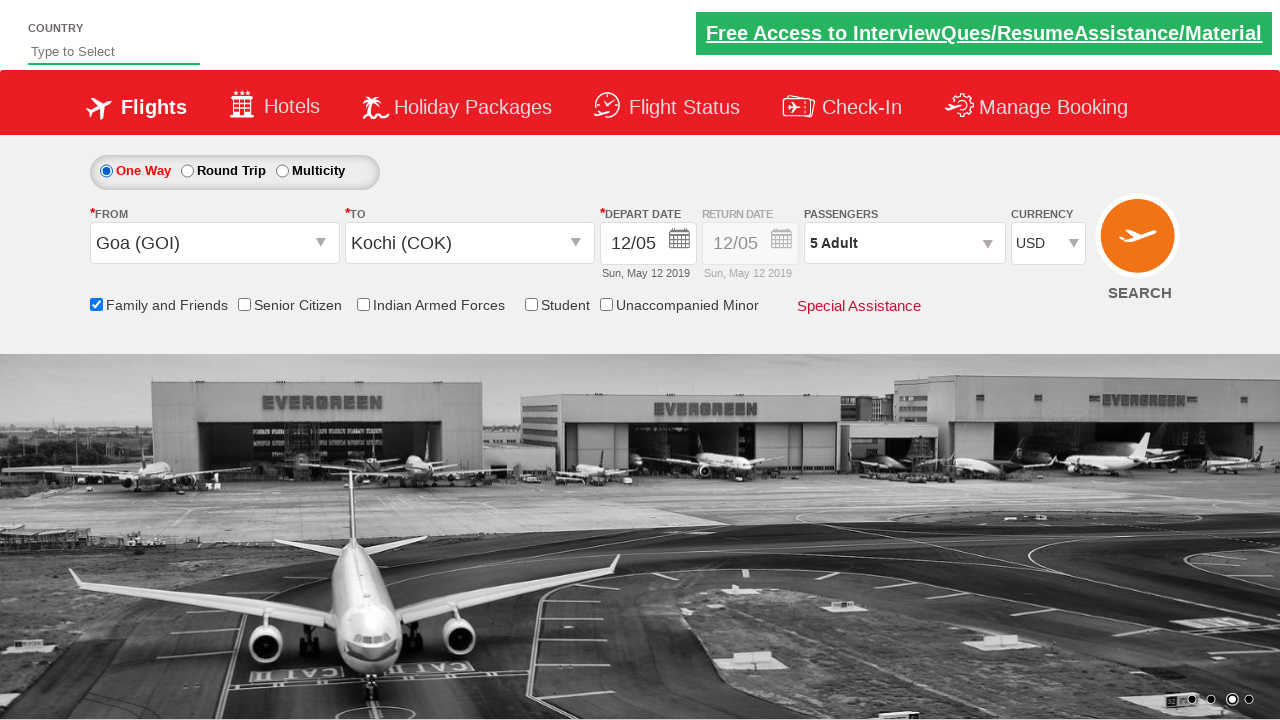

Clicked Find Flights button to submit flight search form at (1140, 245) on #ctl00_mainContent_btn_FindFlights
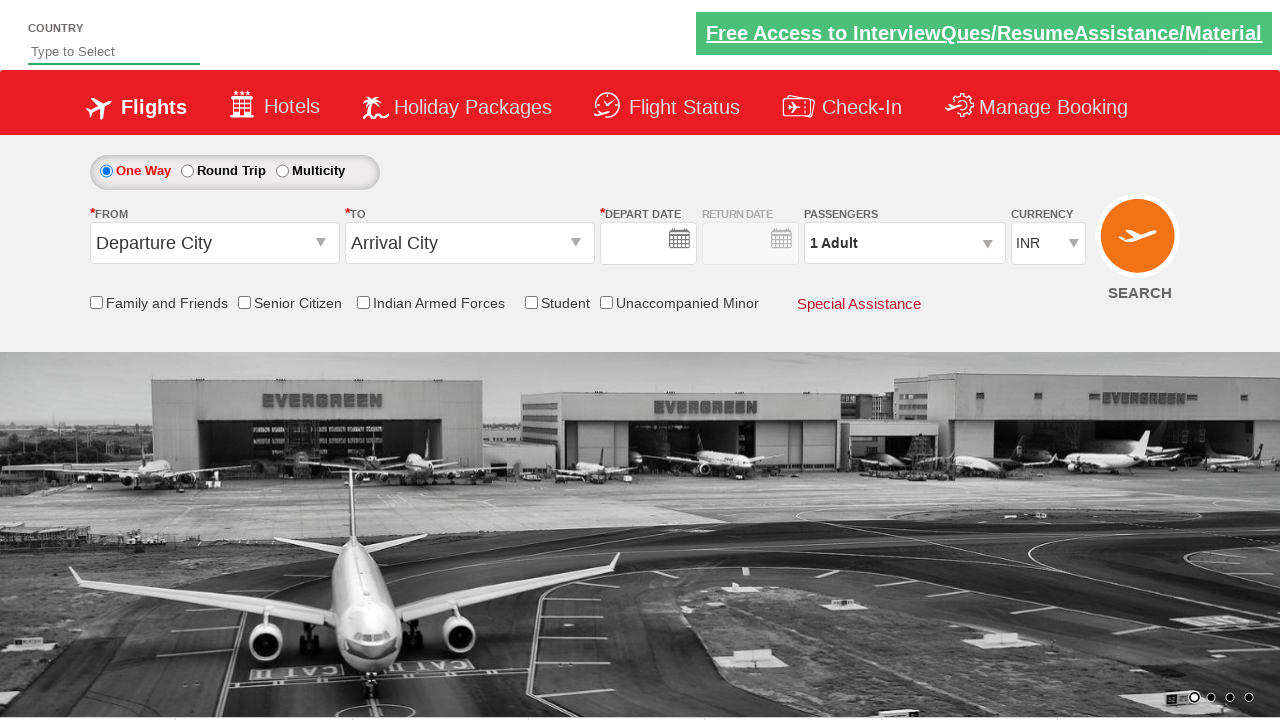

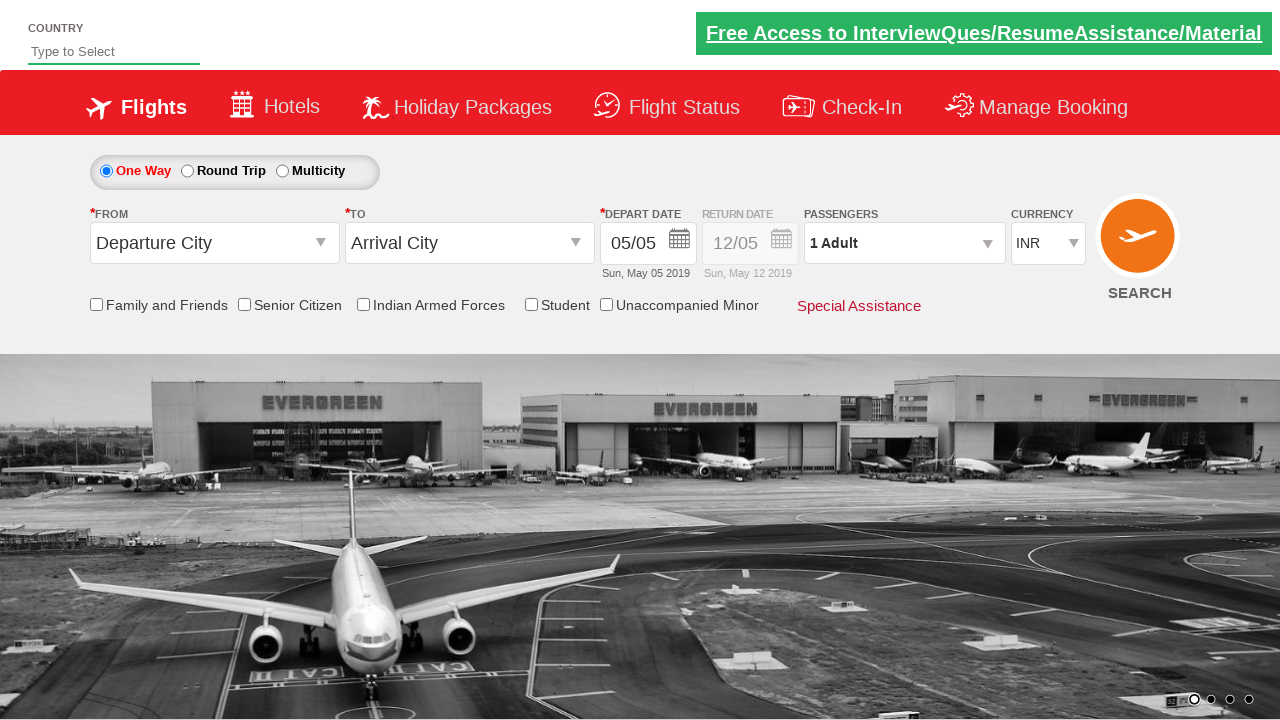